Opens hifive website and clicks on the news history button to navigate to the news list page

Starting URL: http://www.htmlhifive.com/conts/web/view/Main/?language=ja

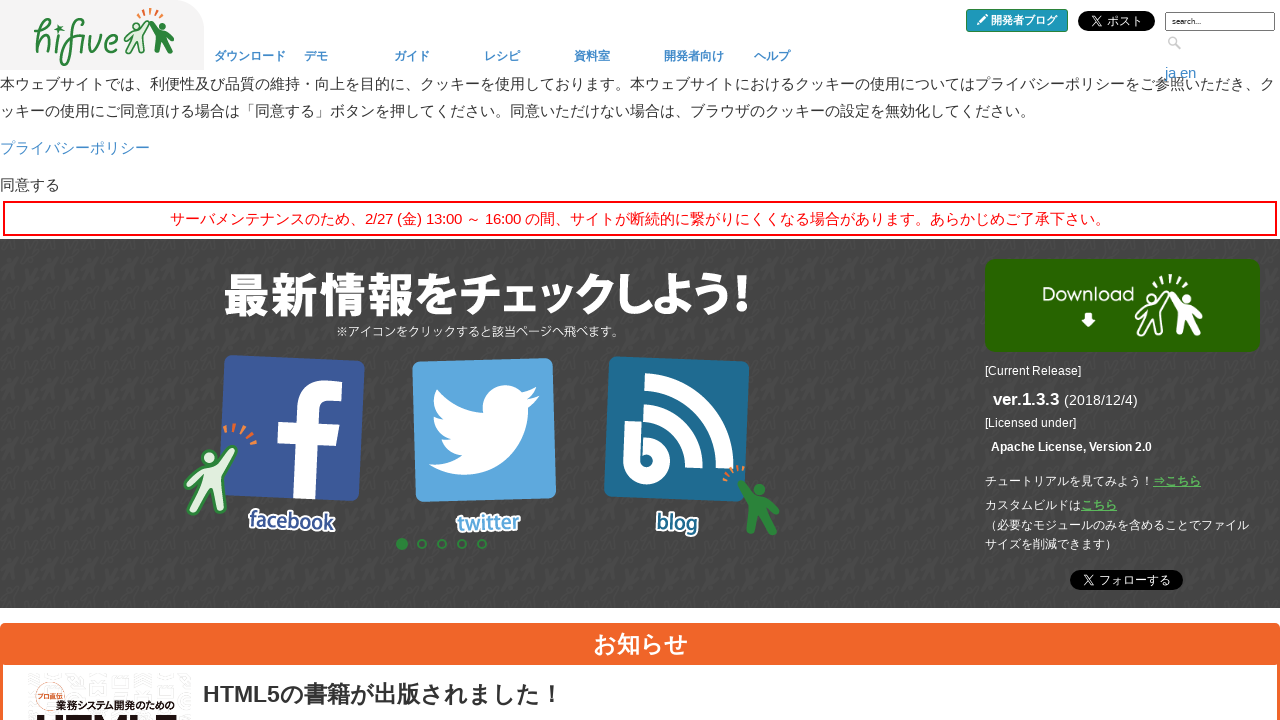

Navigated to hifive website main page
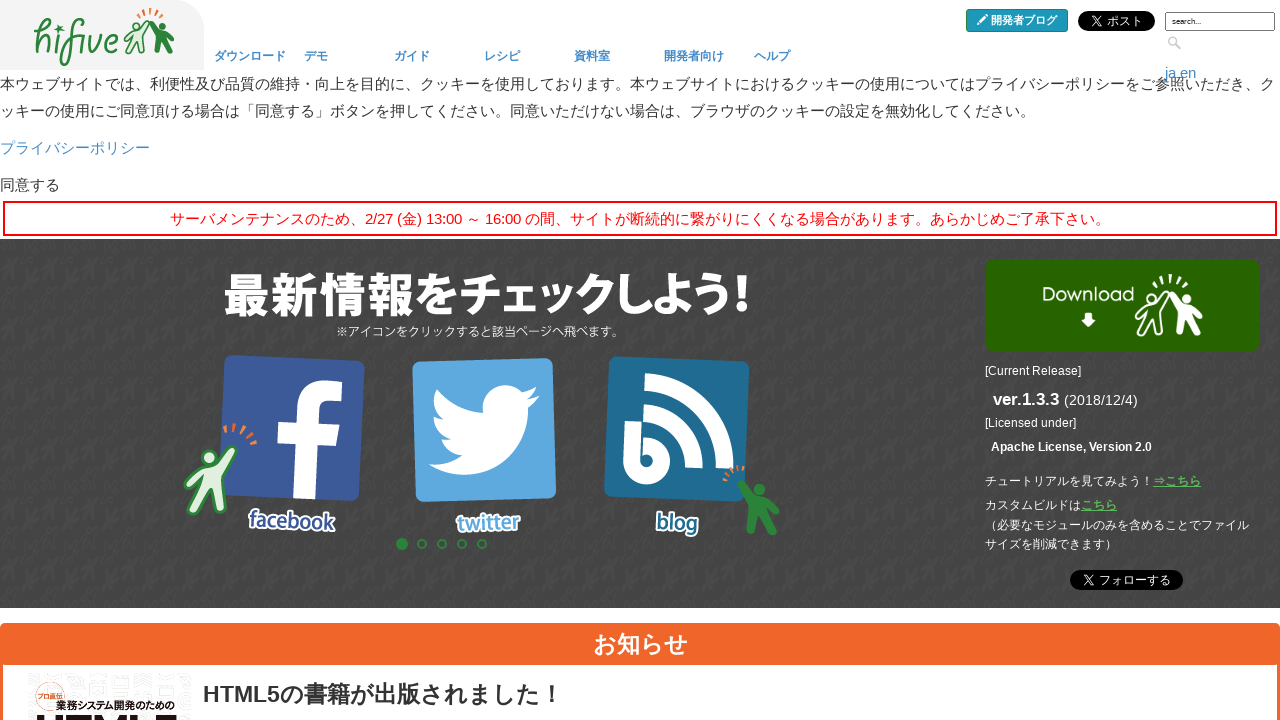

Clicked on news history button to navigate to news list page at (1204, 360) on #news a.btn
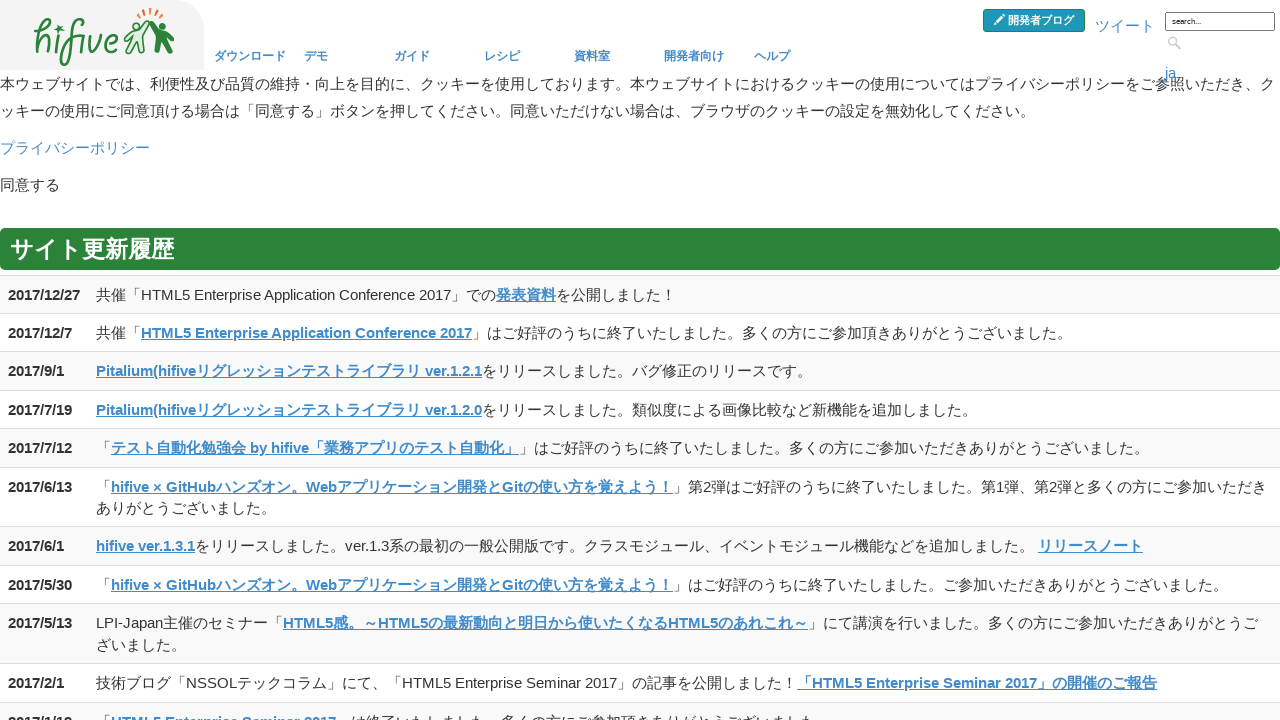

Waited for page to load and network requests to complete
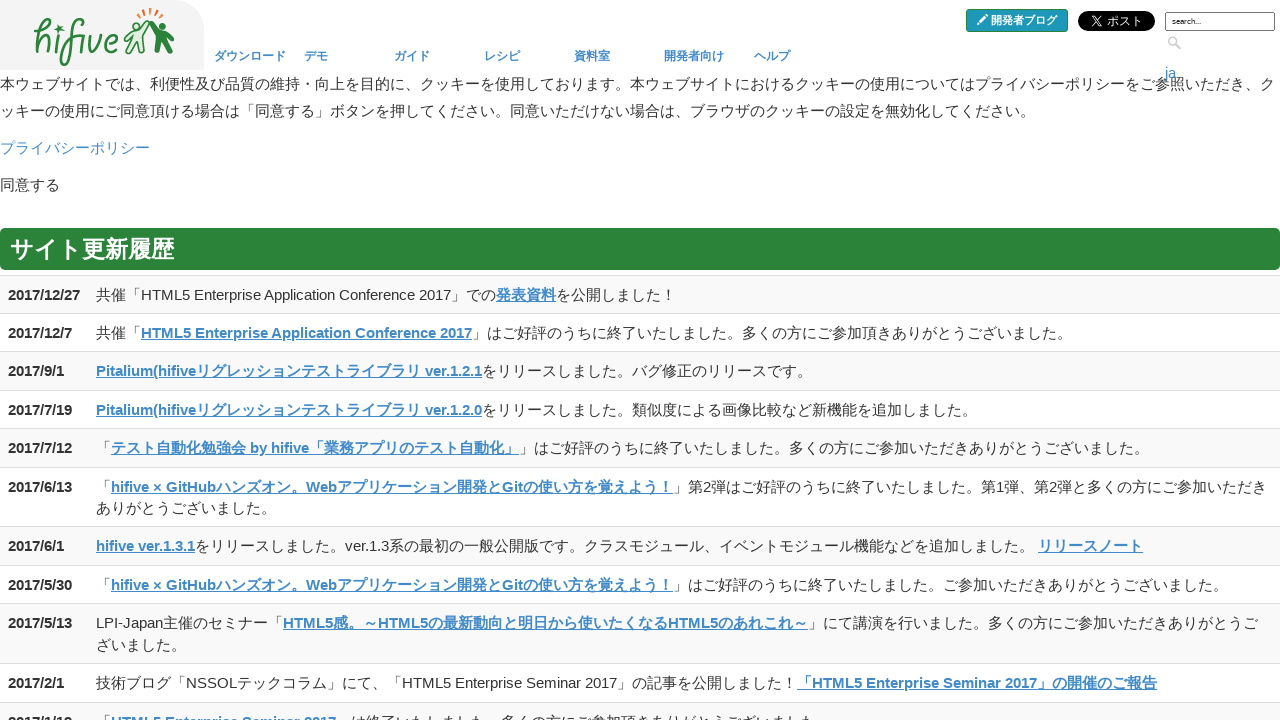

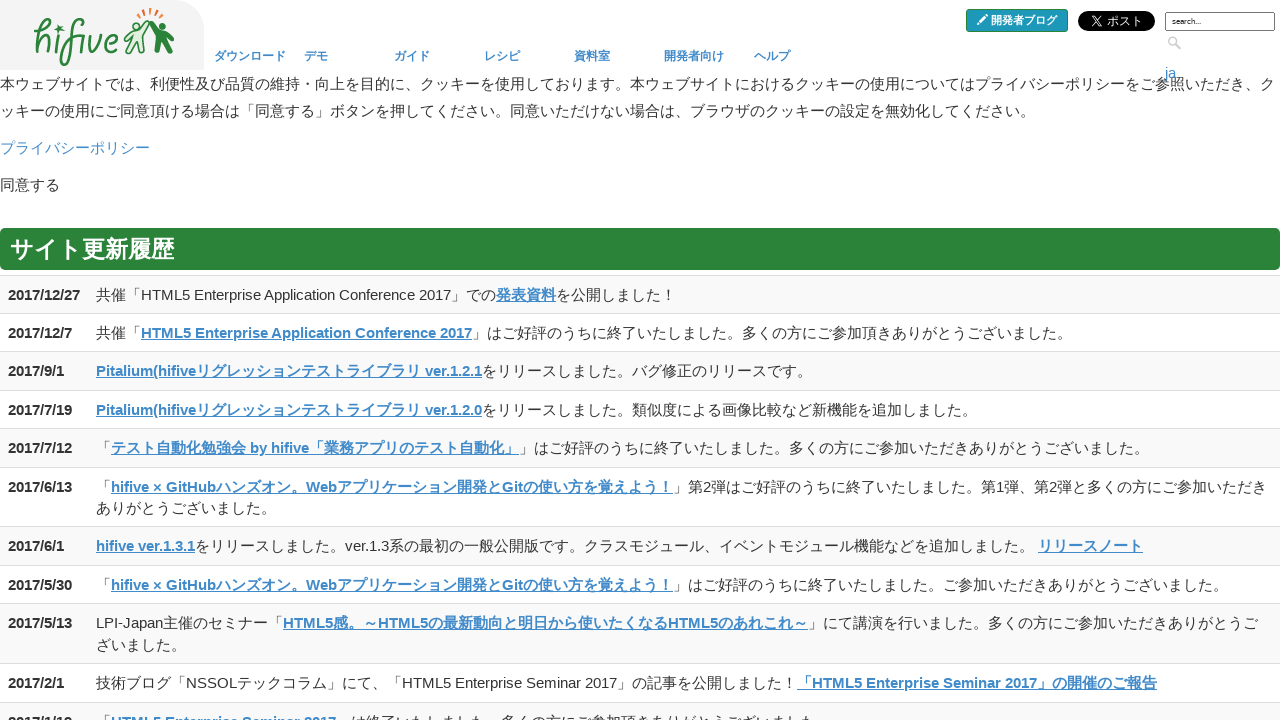